Tests window switching by opening a new window to webdriver.io and switching between the two windows using URL matching

Starting URL: https://guinea-pig.webdriver.io/

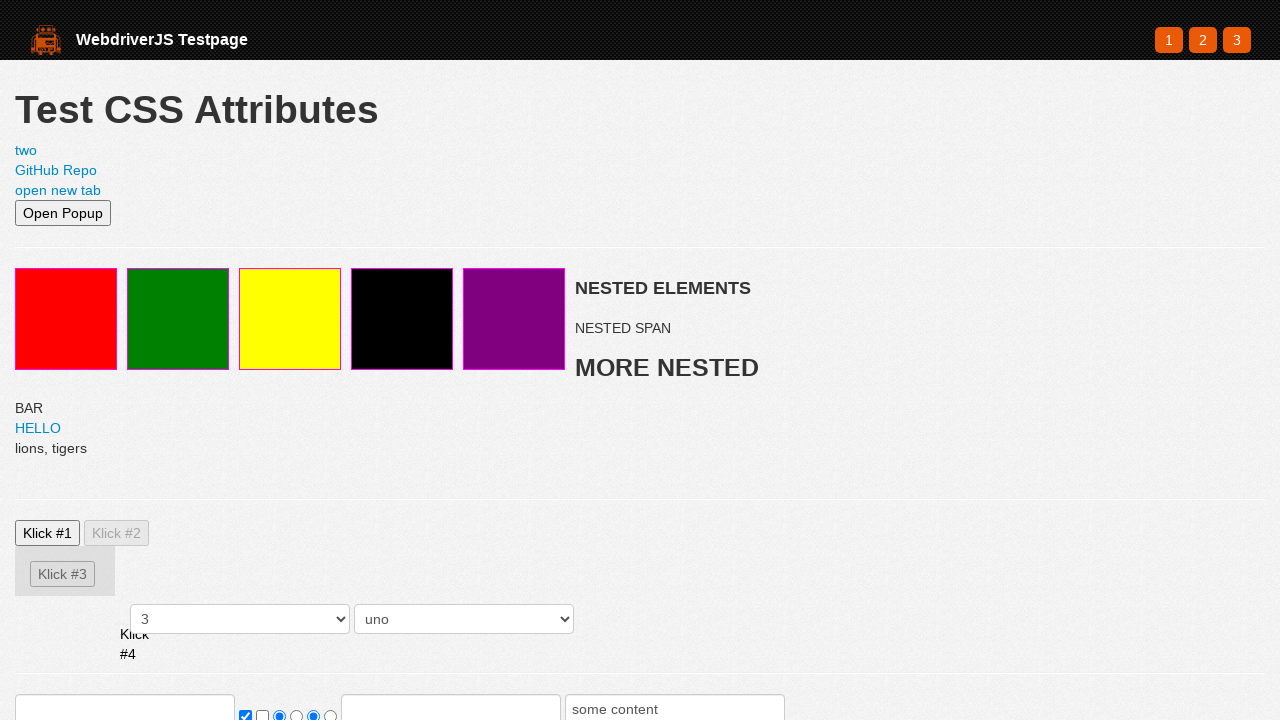

Opened new page in the same context
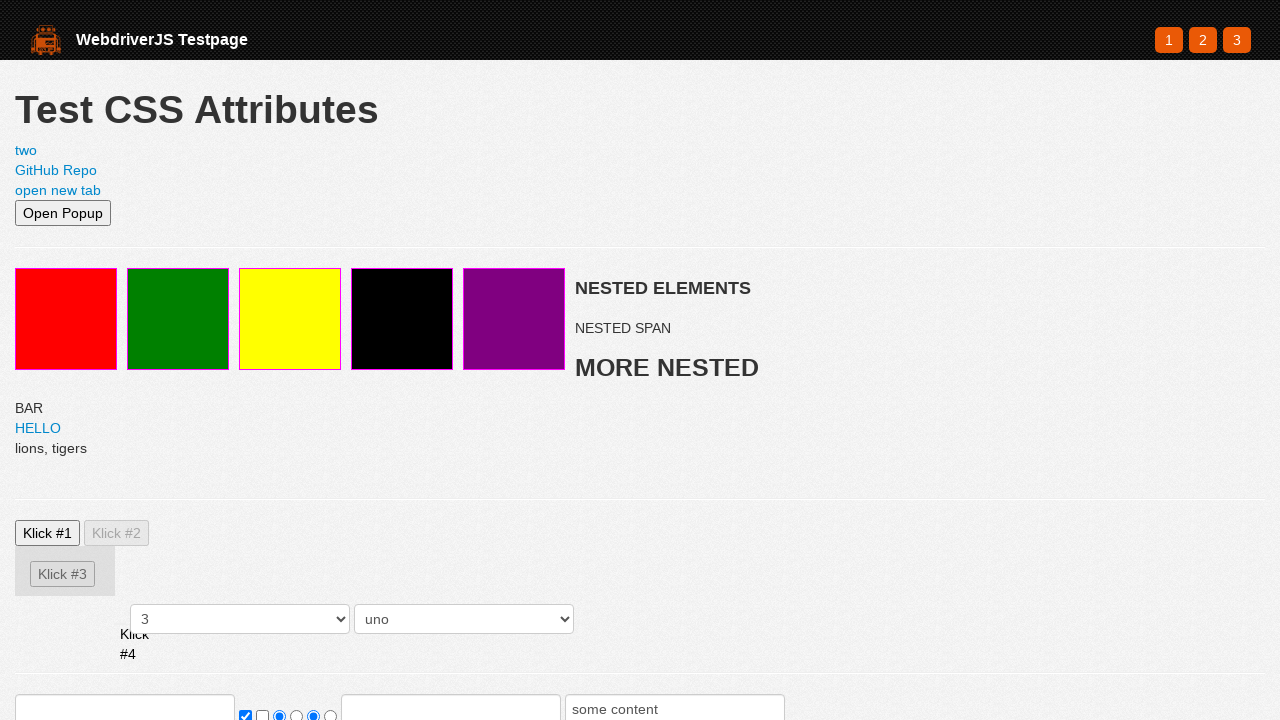

Navigated new page to https://webdriver.io
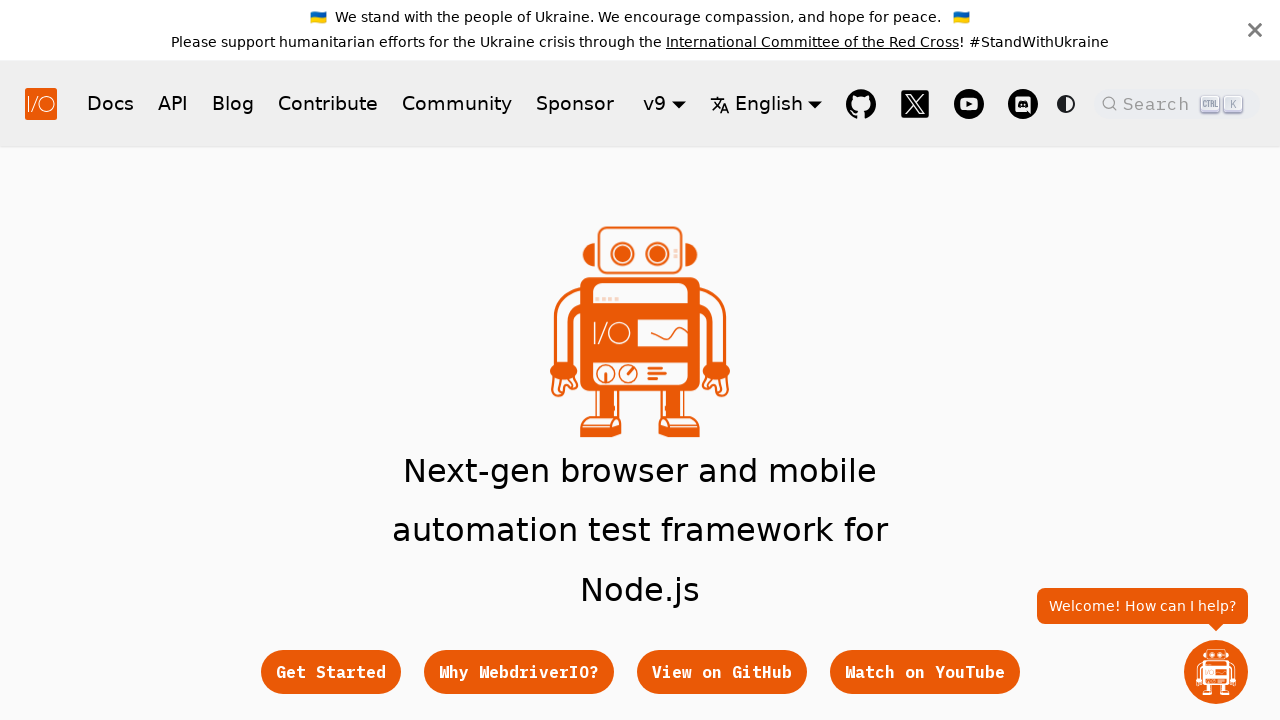

Verified webdriver.io hero subtitle element is present on new page
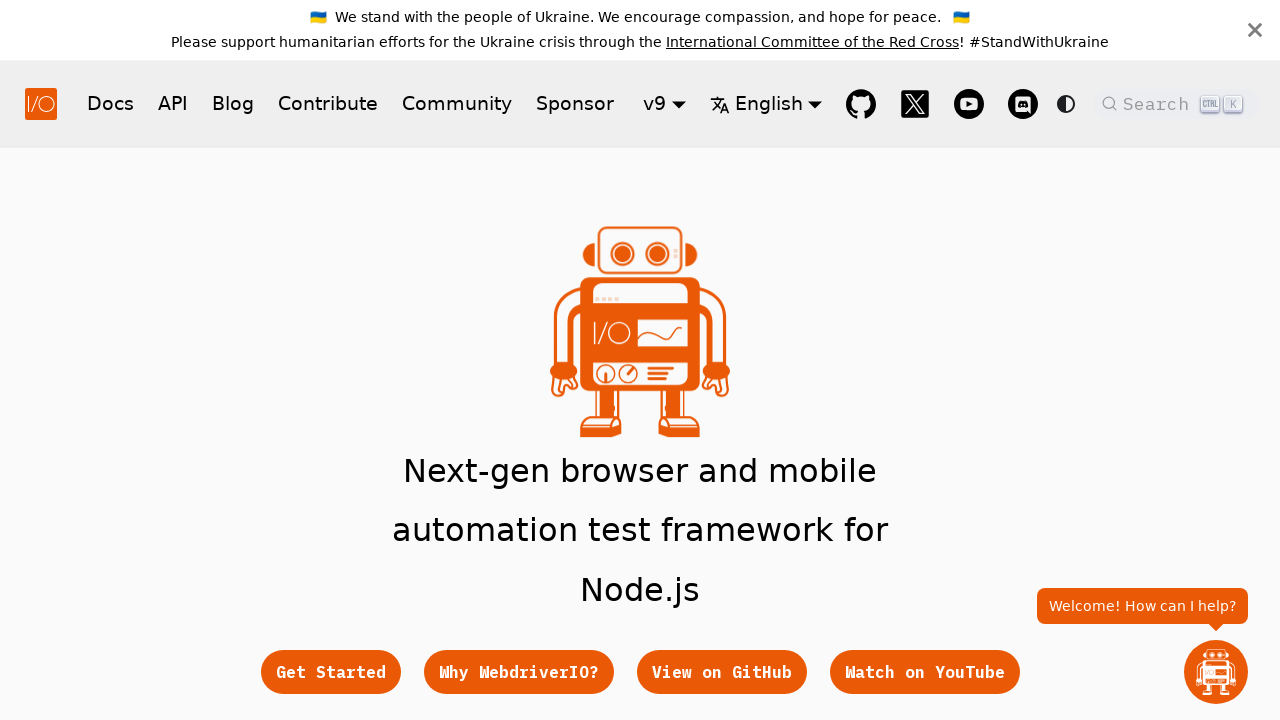

Switched back to original guinea-pig page
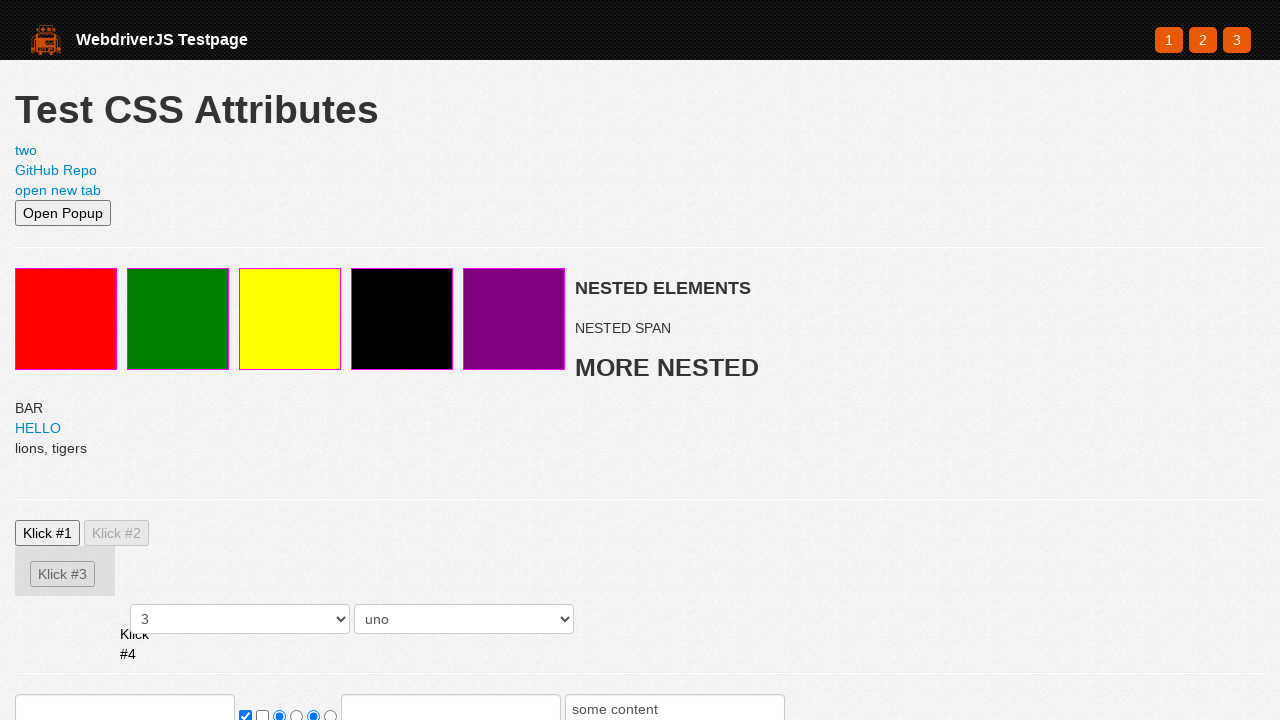

Verified guinea-pig page contains red element
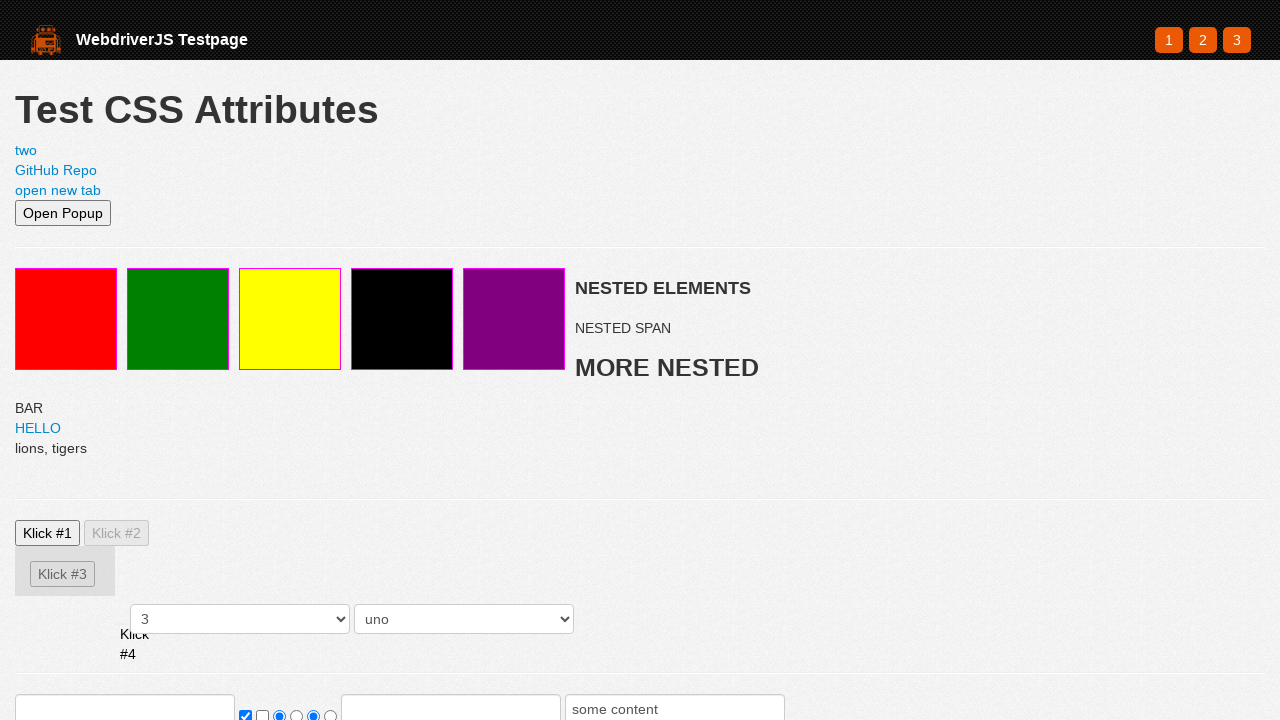

Switched back to webdriver.io page
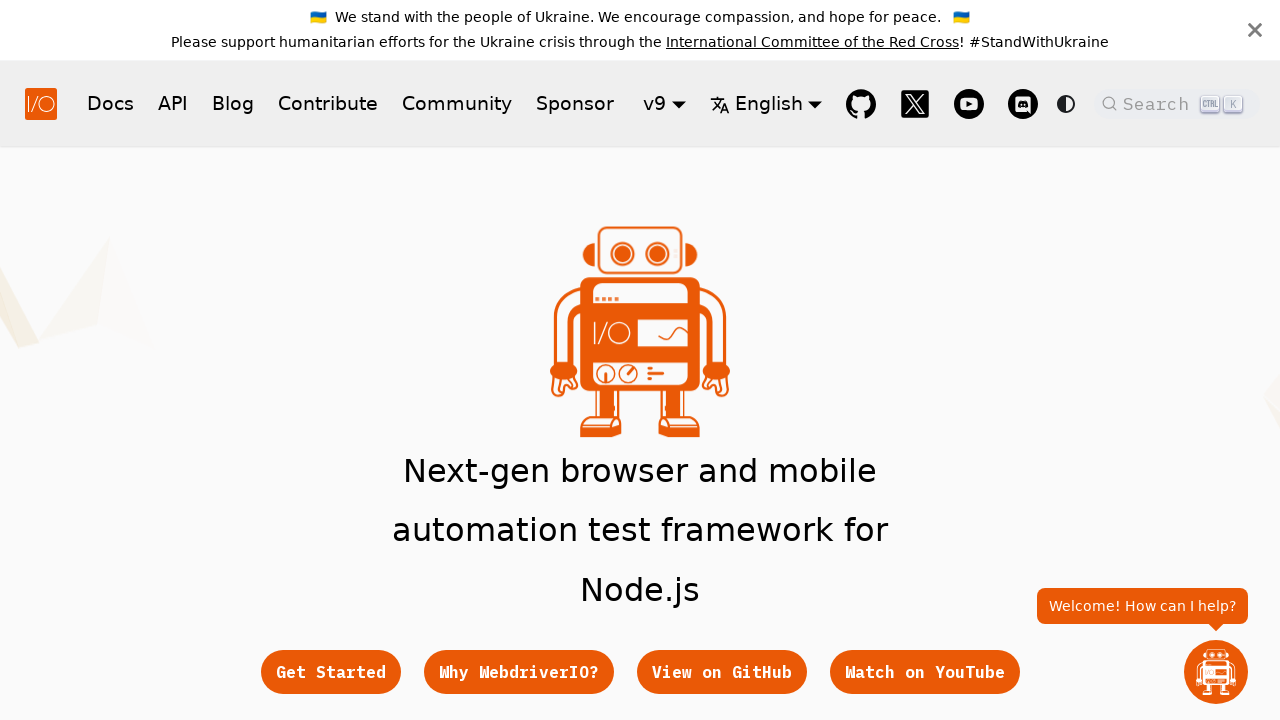

Verified webdriver.io hero subtitle element is still present
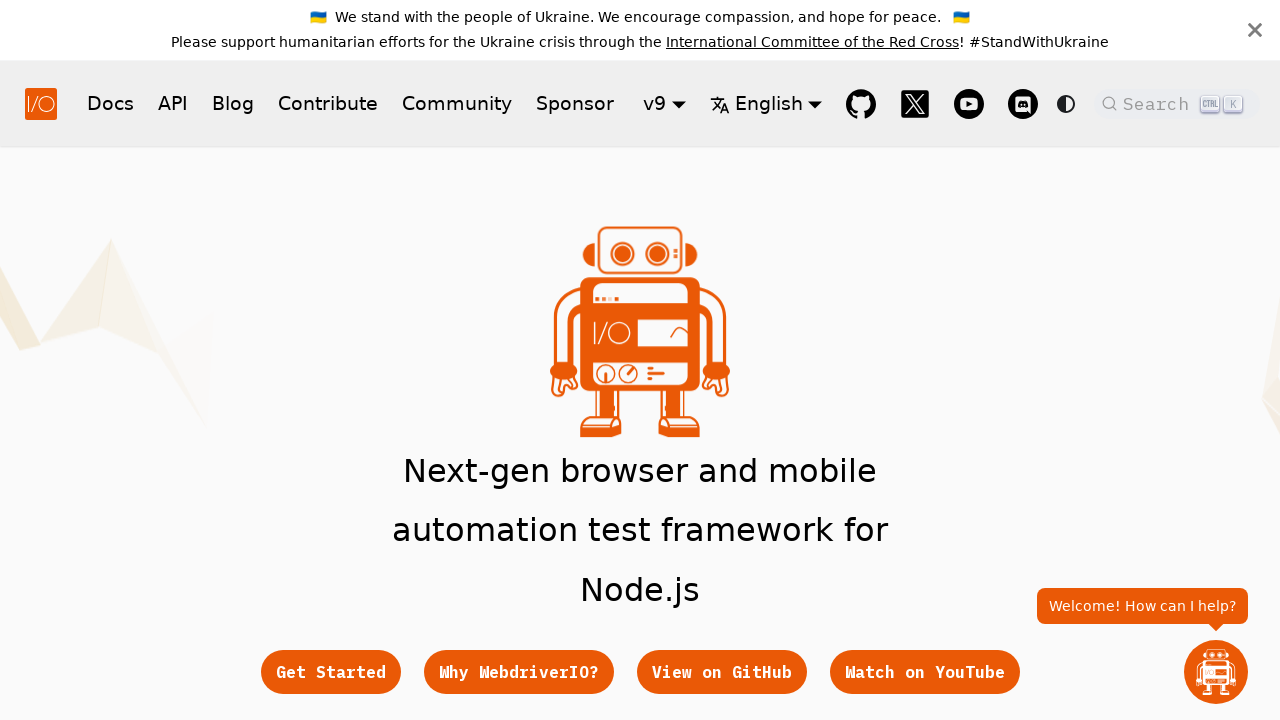

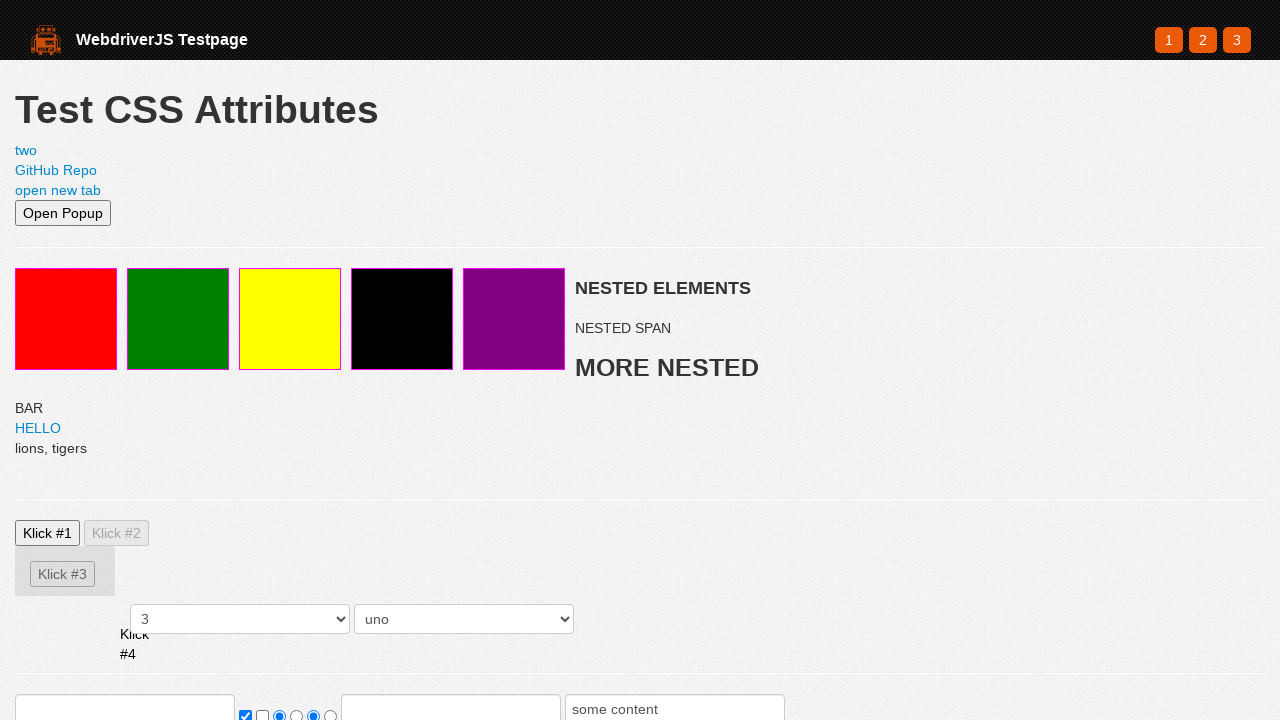